Tests different types of JavaScript alerts including simple alert, confirm dialog, and prompt dialog with text input

Starting URL: https://demo.automationtesting.in/Alerts.html

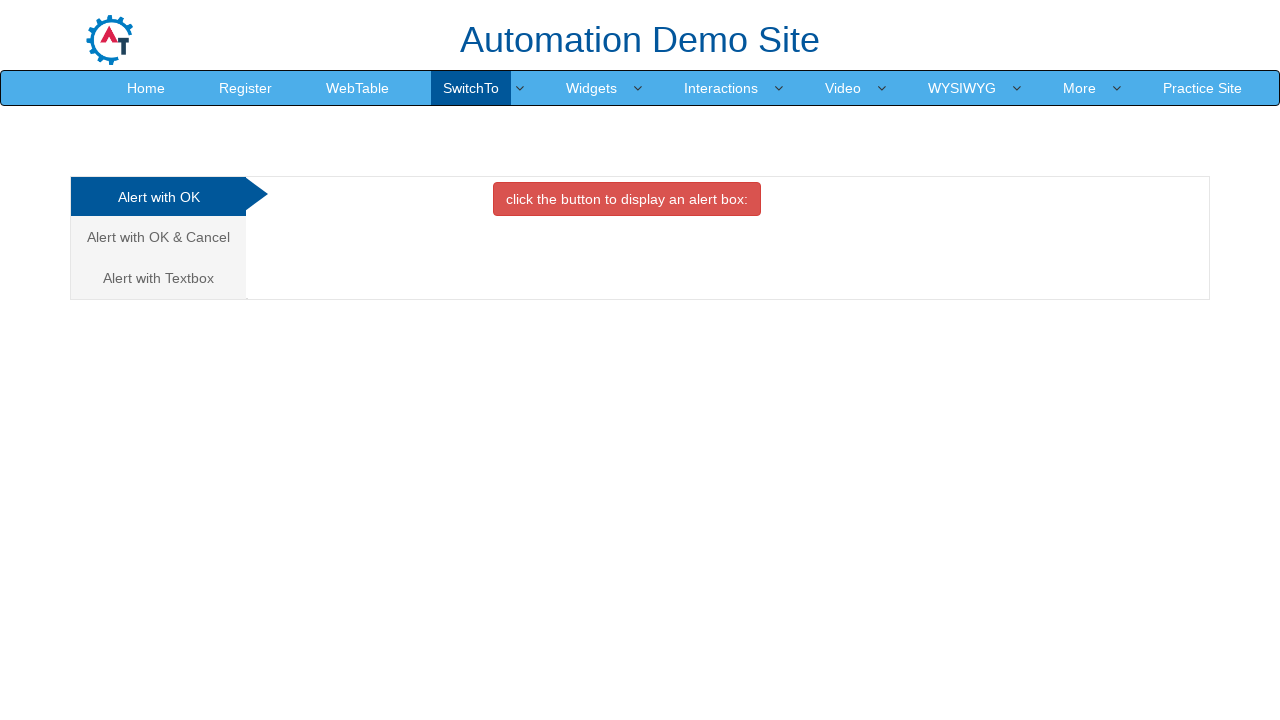

Clicked button to trigger simple alert dialog at (627, 199) on xpath=//button[@class='btn btn-danger']
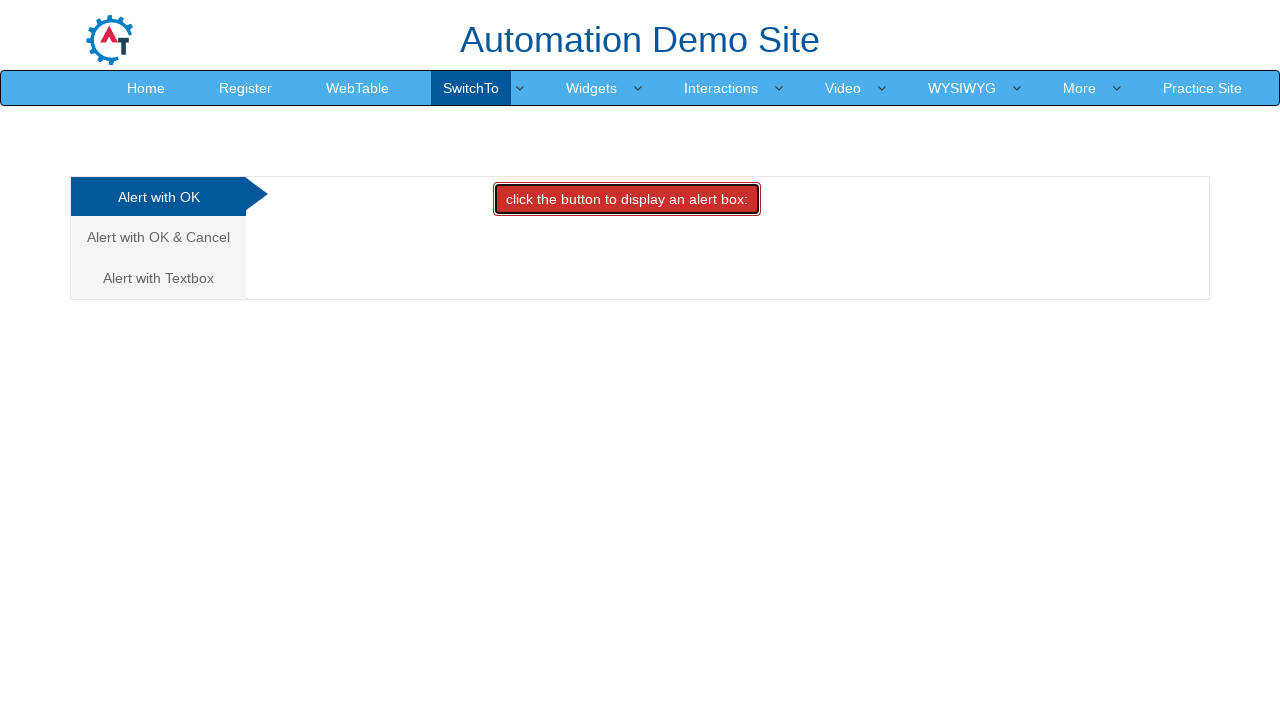

Waited 2 seconds for alert to appear
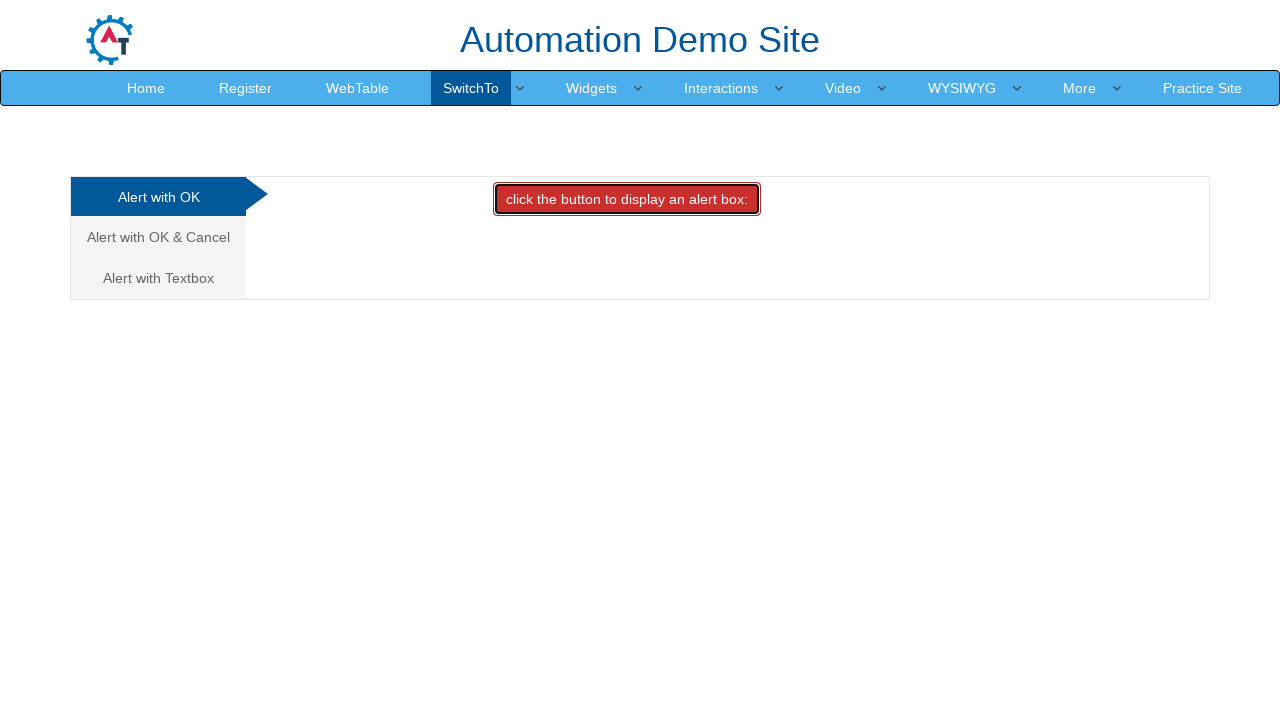

Set up dialog handler to accept simple alert
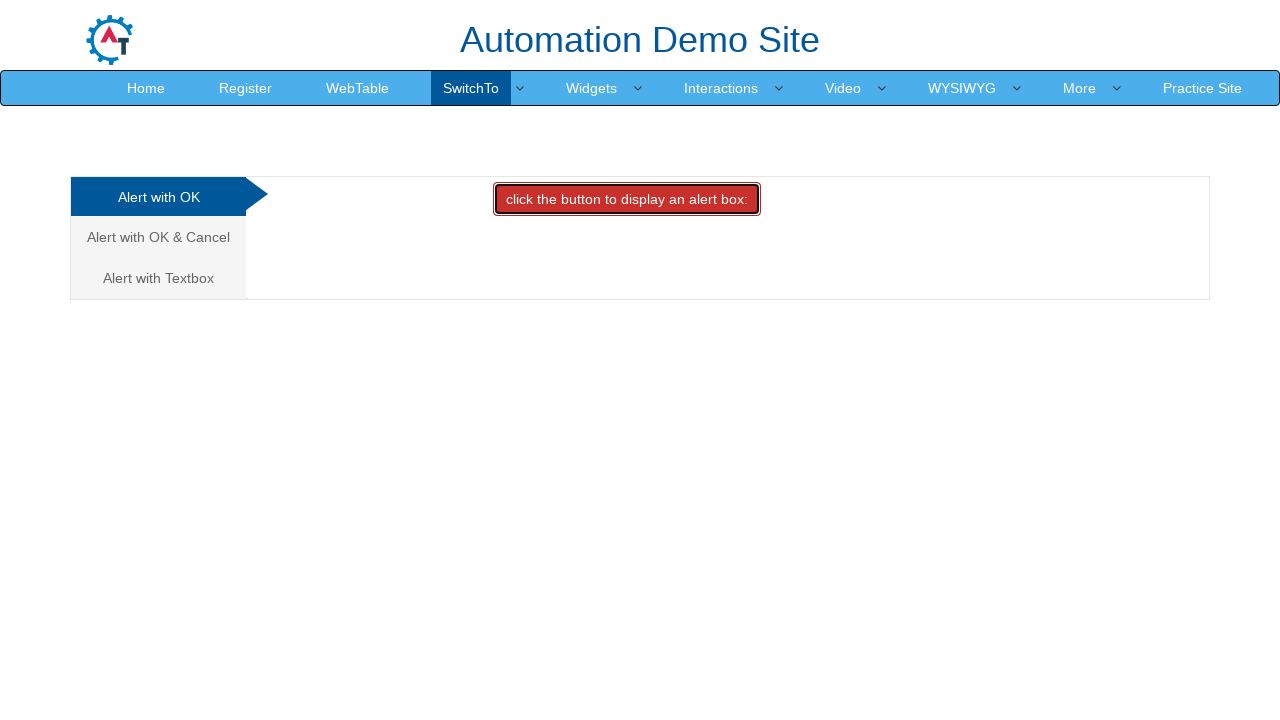

Clicked link to navigate to Cancel/OK alert tab at (158, 237) on xpath=//a[@href='#CancelTab']
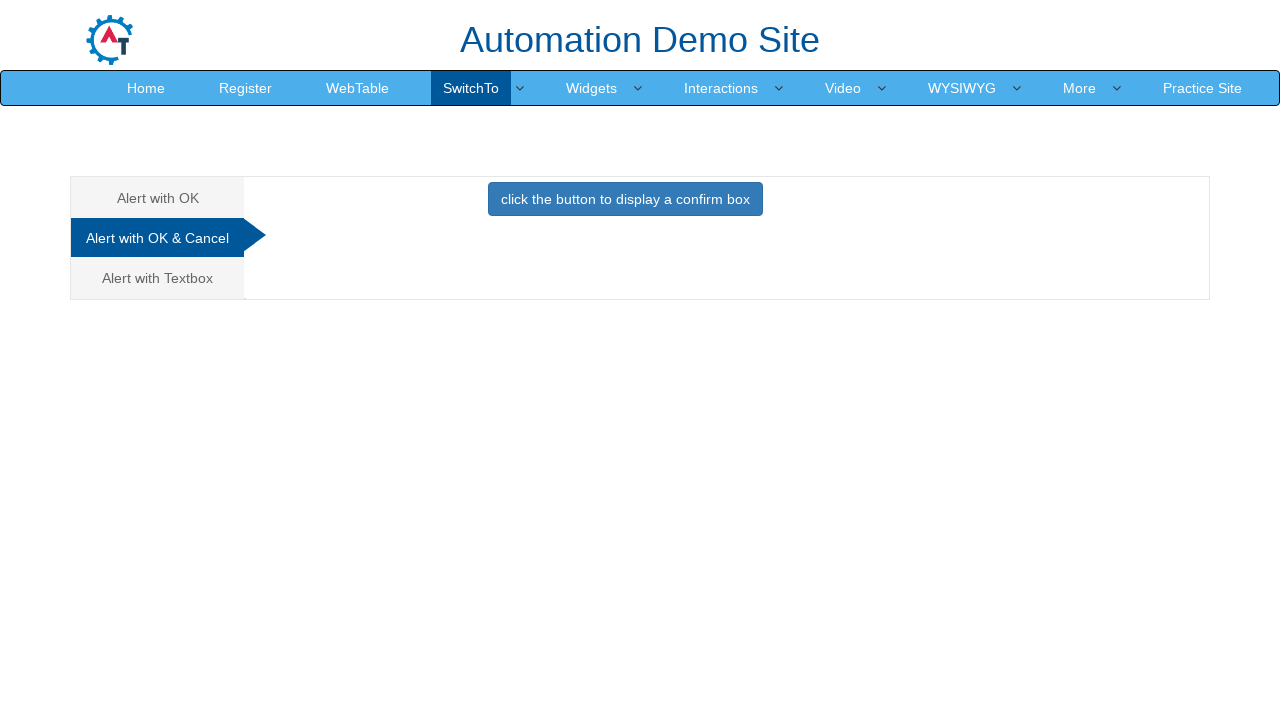

Waited 3 seconds for Cancel/OK tab to load
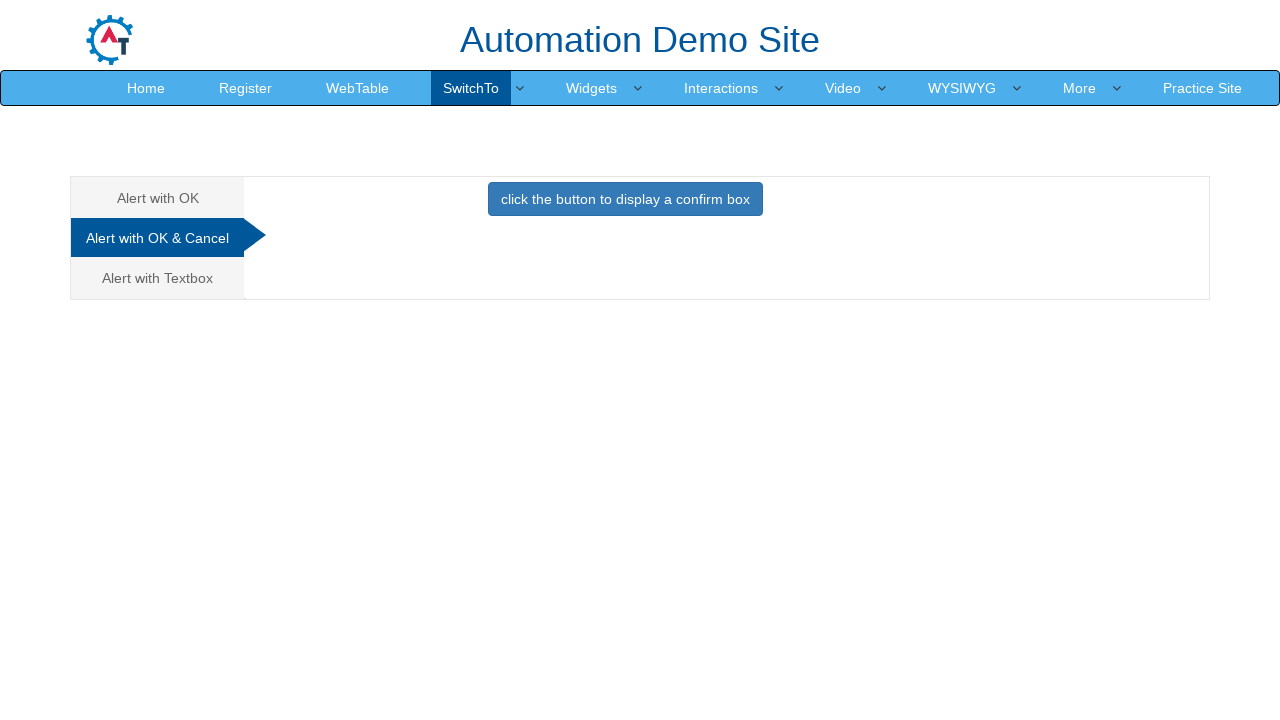

Clicked button to trigger confirm dialog at (625, 199) on xpath=//button[@class='btn btn-primary']
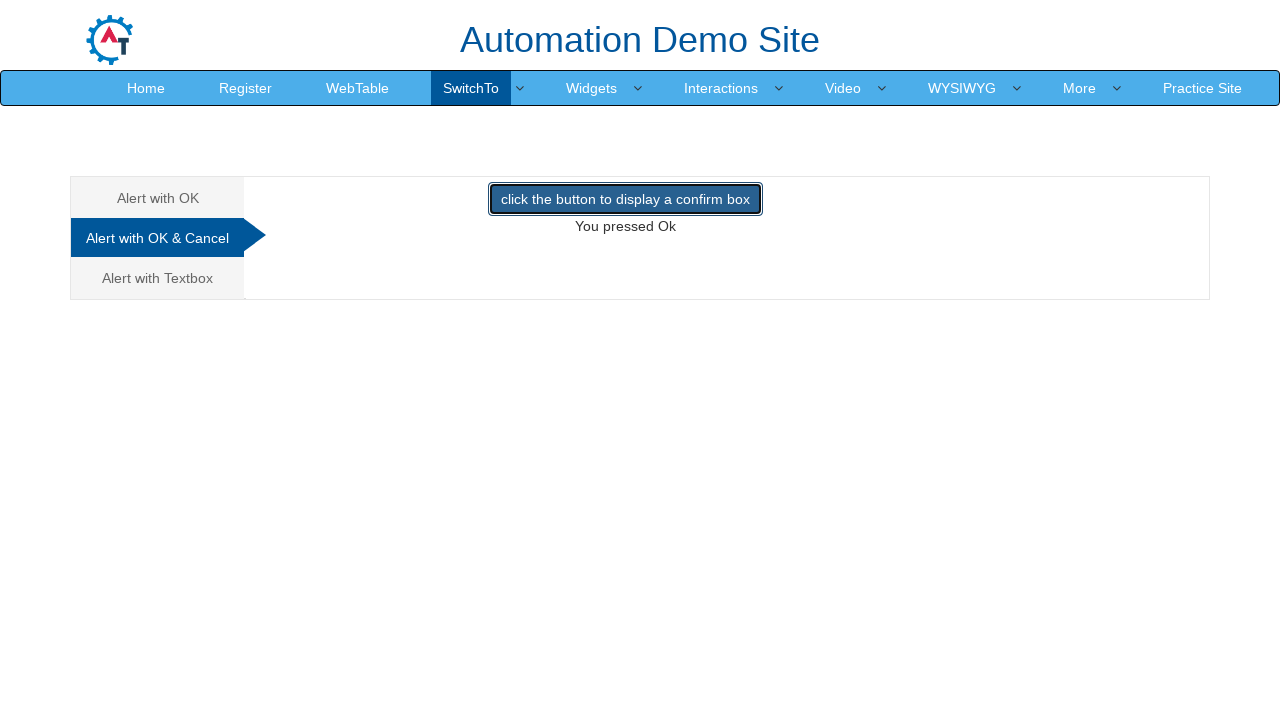

Waited 2 seconds for confirm dialog to appear
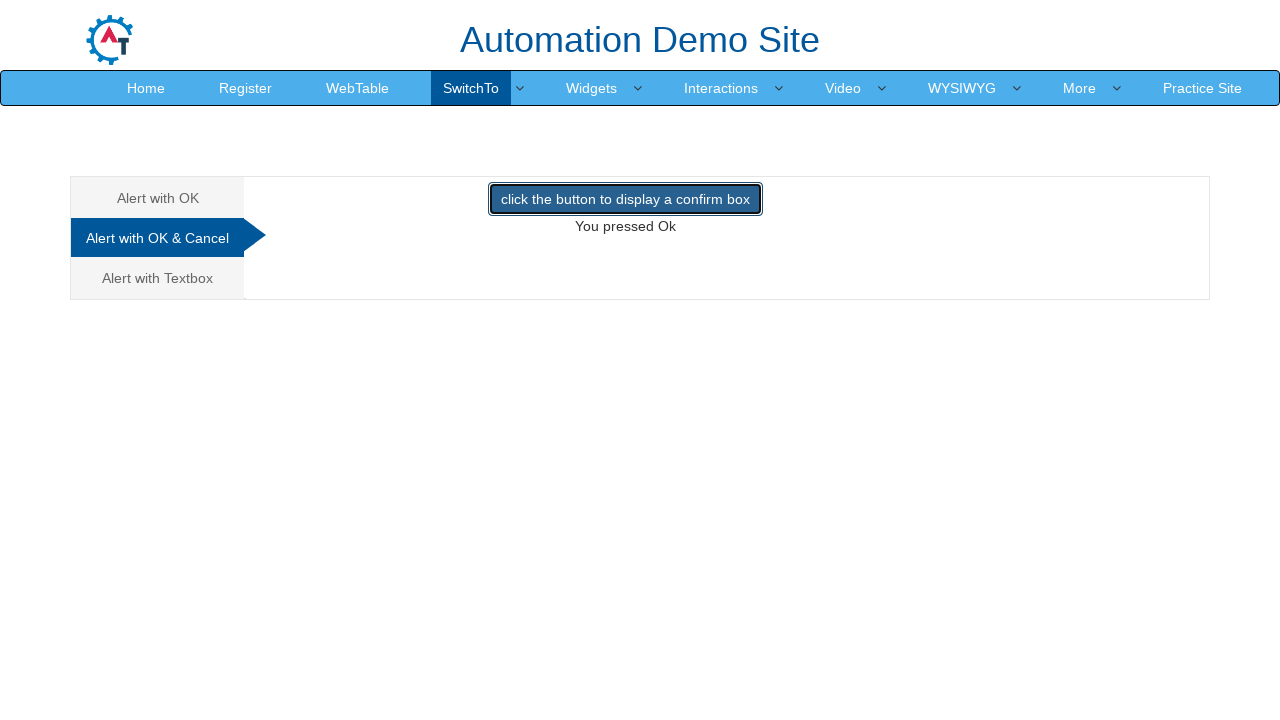

Set up dialog handler to accept confirm dialog
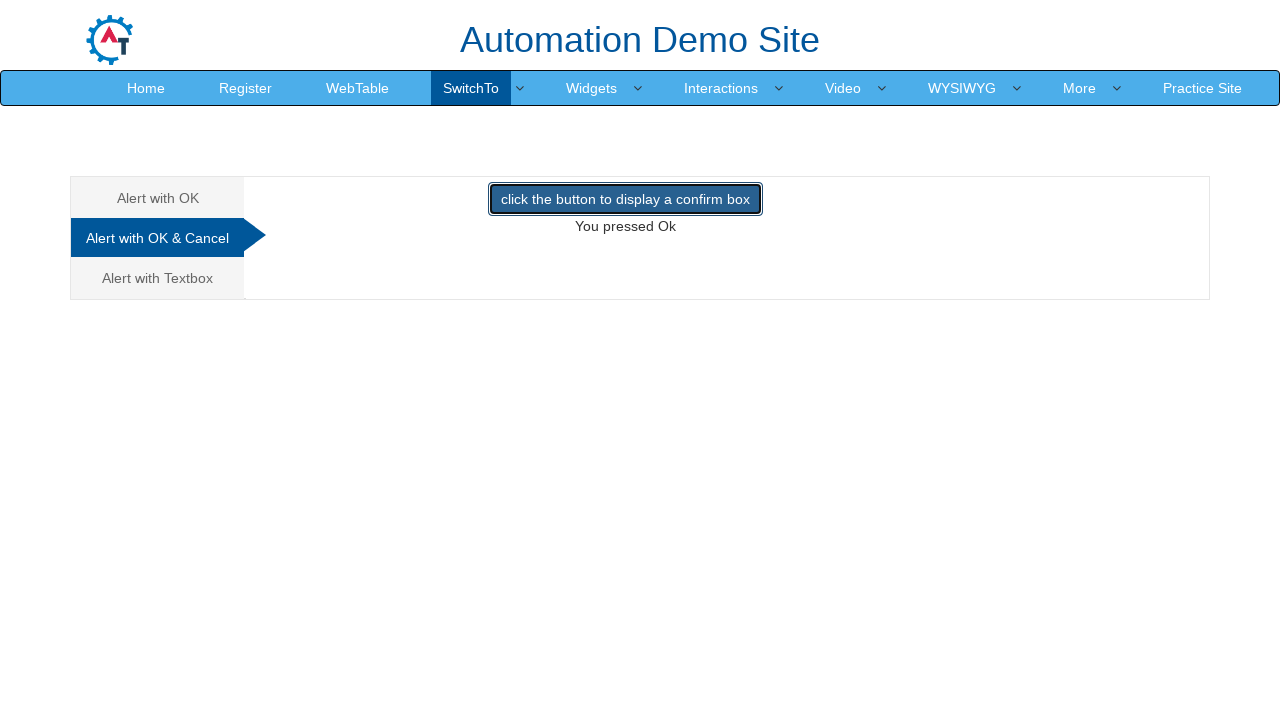

Clicked link to navigate to text input alert tab at (158, 278) on xpath=//a[@href='#Textbox']
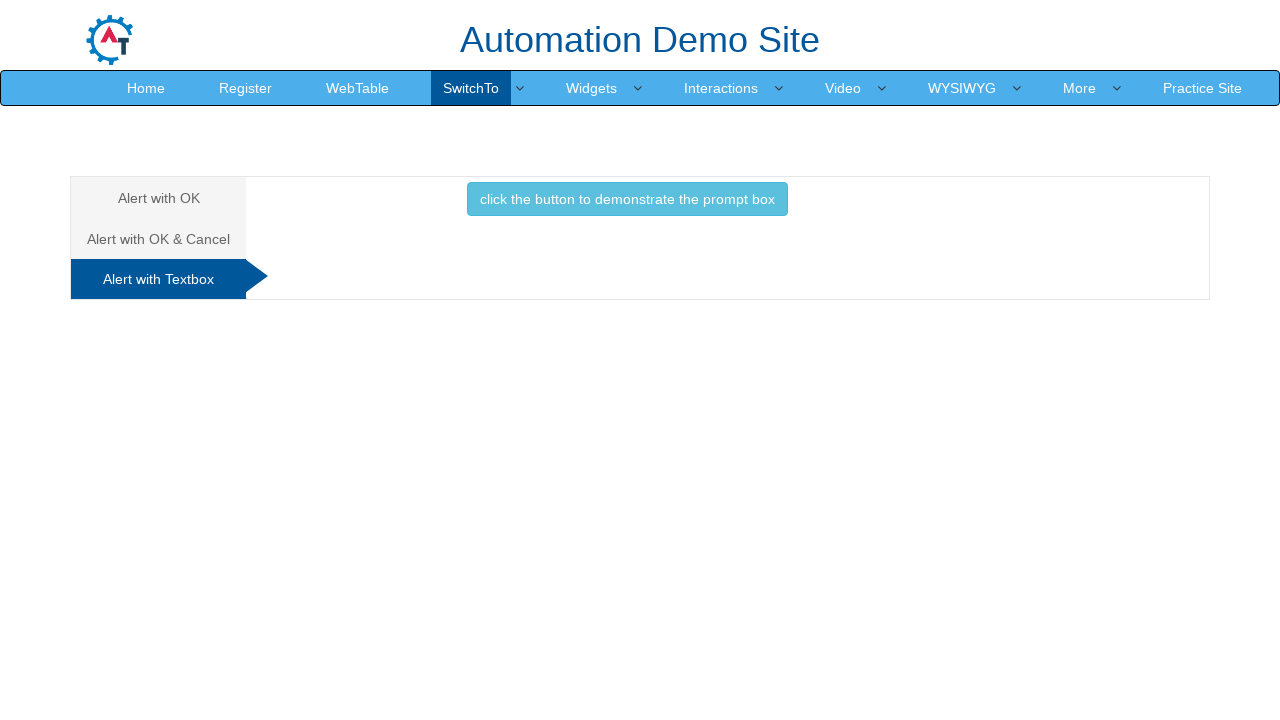

Waited 3 seconds for text input alert tab to load
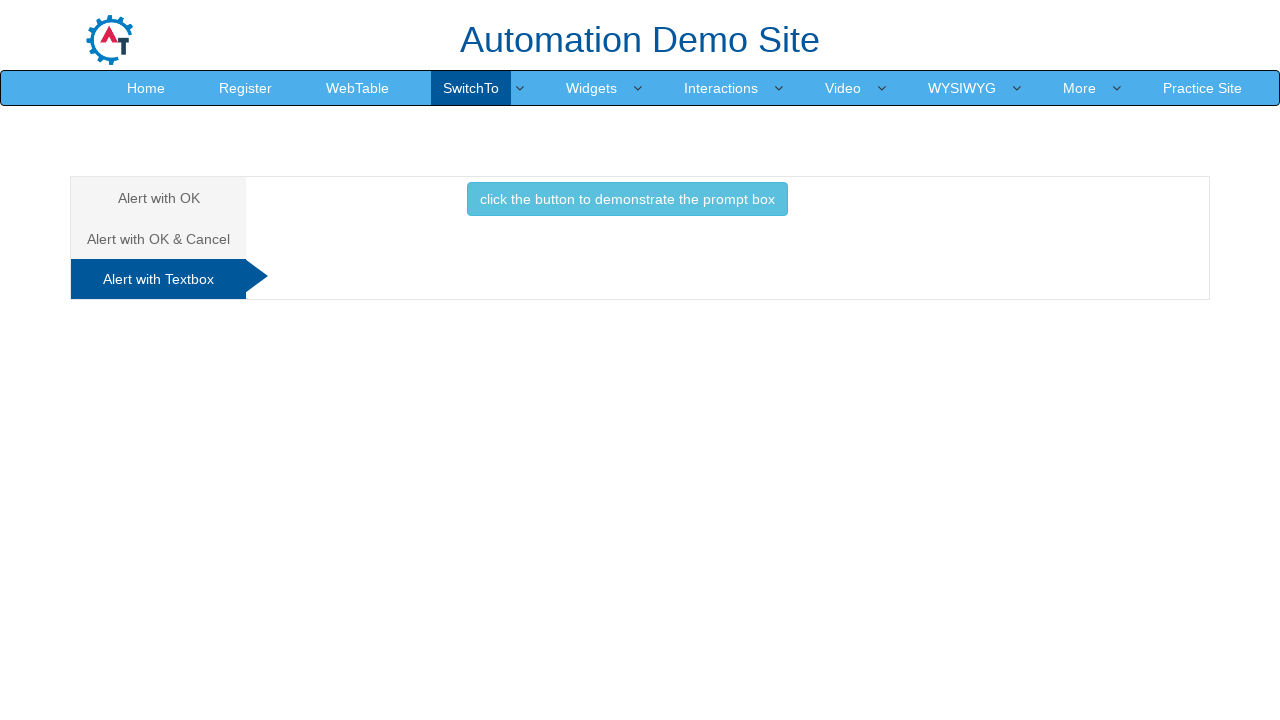

Clicked button to trigger prompt dialog at (627, 199) on xpath=//button[@class='btn btn-info']
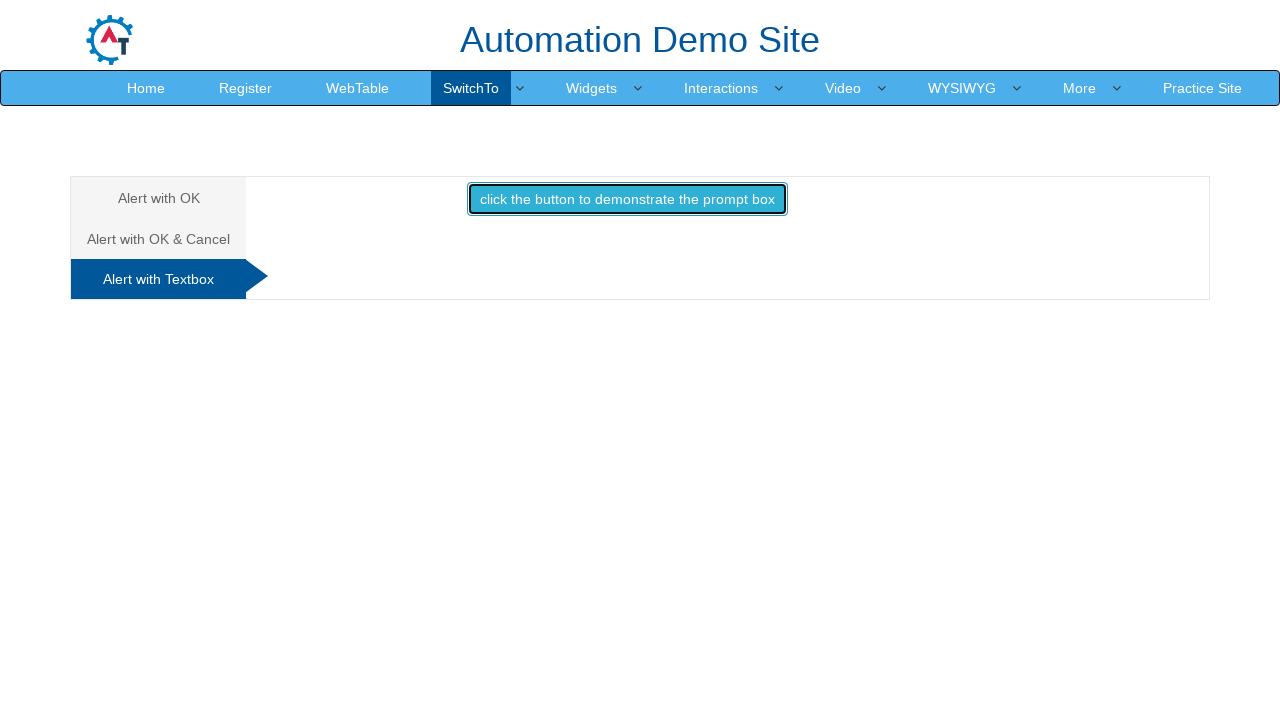

Waited 2 seconds for prompt dialog to appear
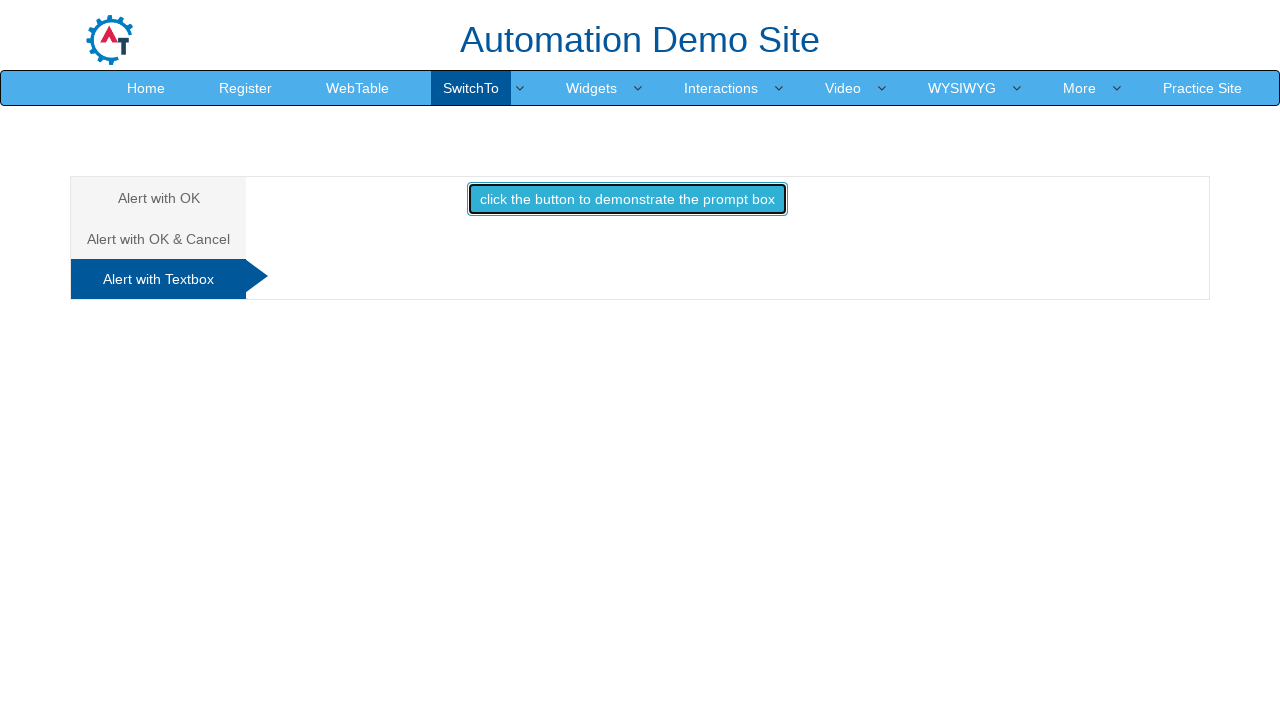

Set up dialog handler to accept prompt dialog with text input 'Sudha'
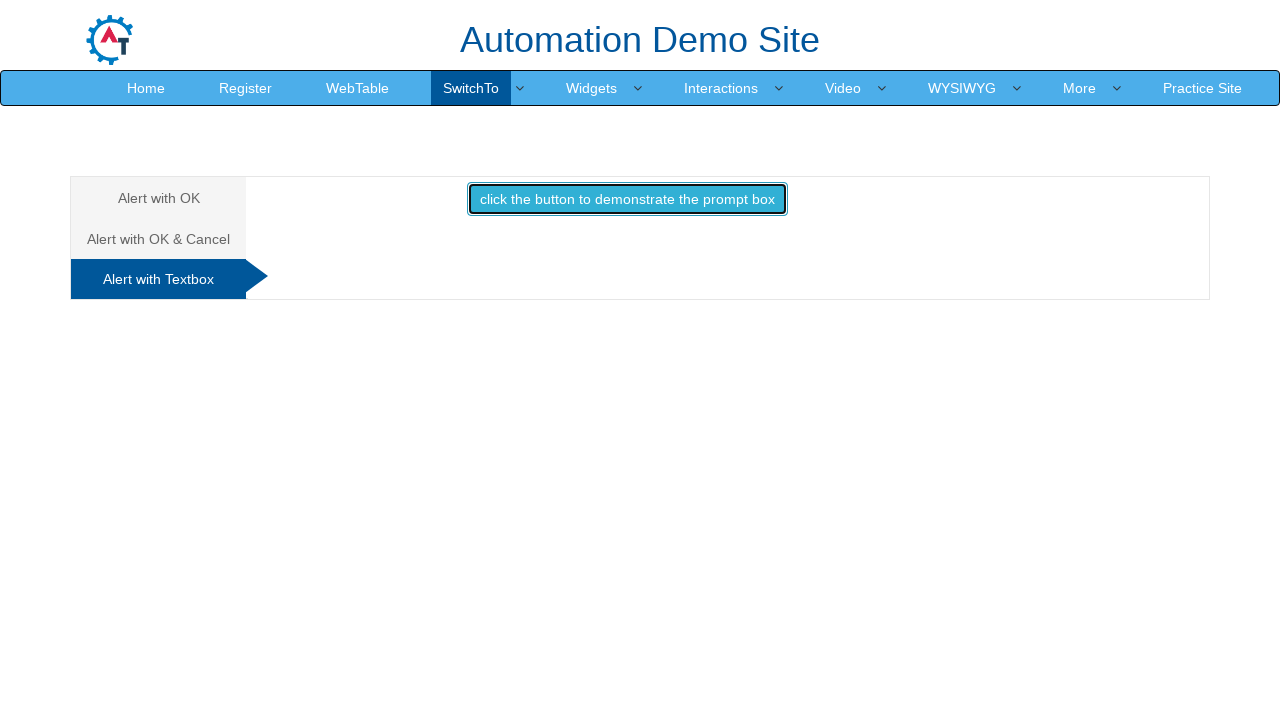

Waited 3 seconds after submitting prompt dialog
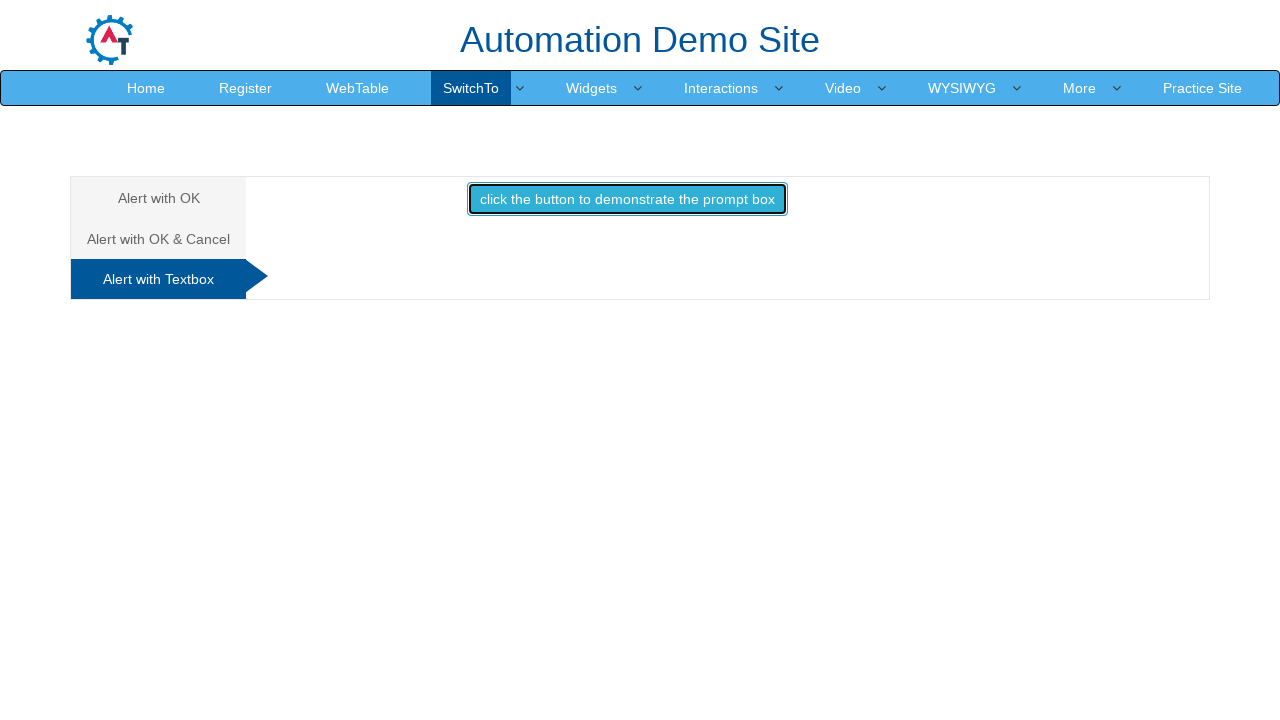

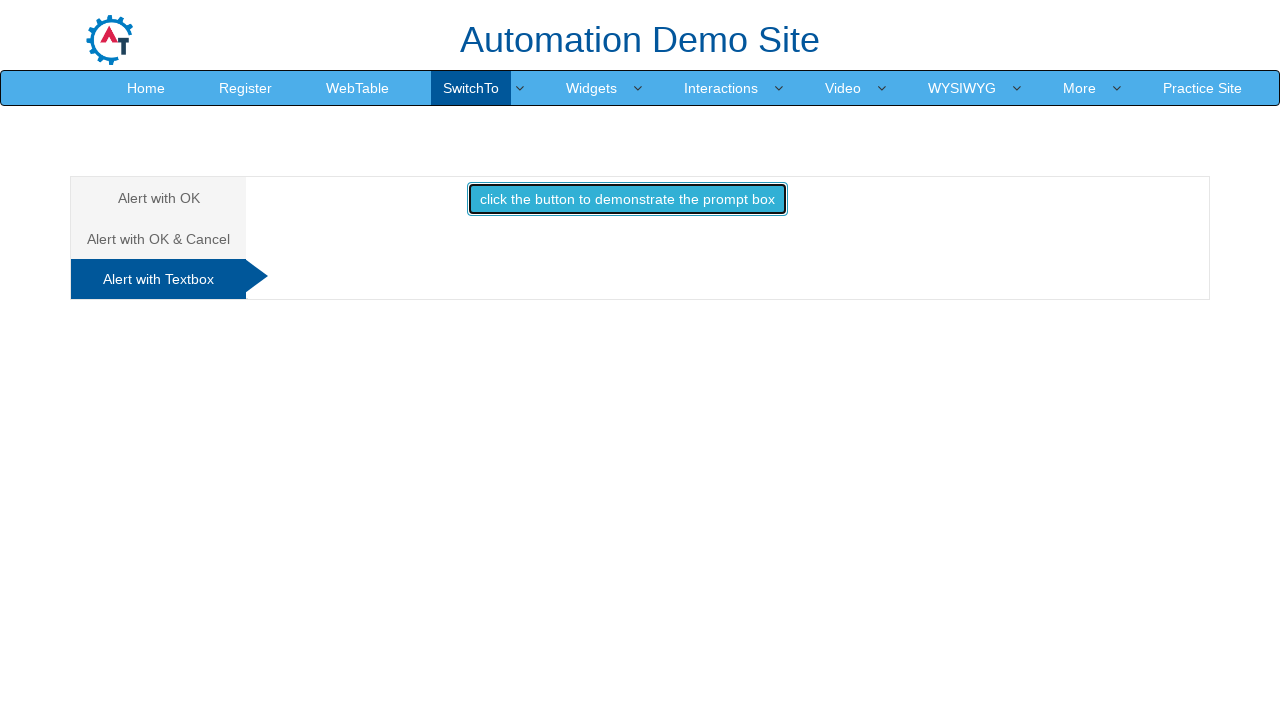